Tests drag and drop functionality on the jQueryUI droppable demo page by switching to the demo iframe and dragging an element onto a drop target.

Starting URL: https://jqueryui.com/droppable/

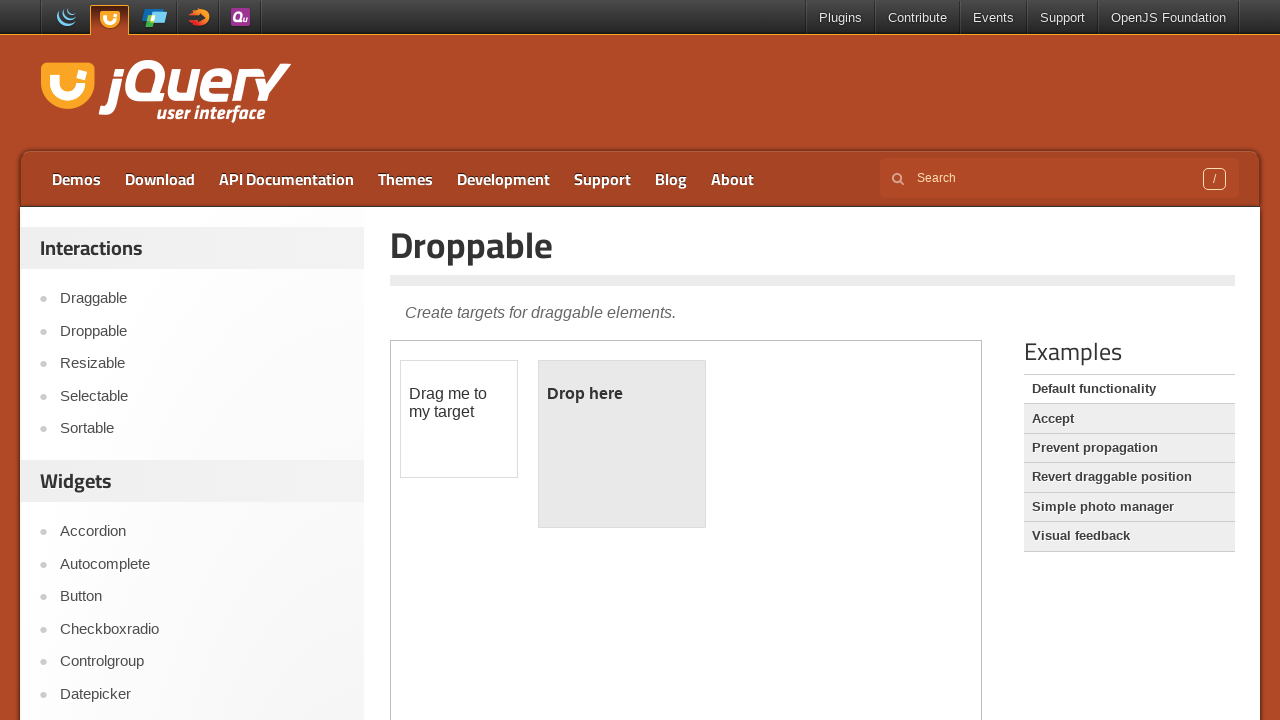

Navigated to jQueryUI droppable demo page
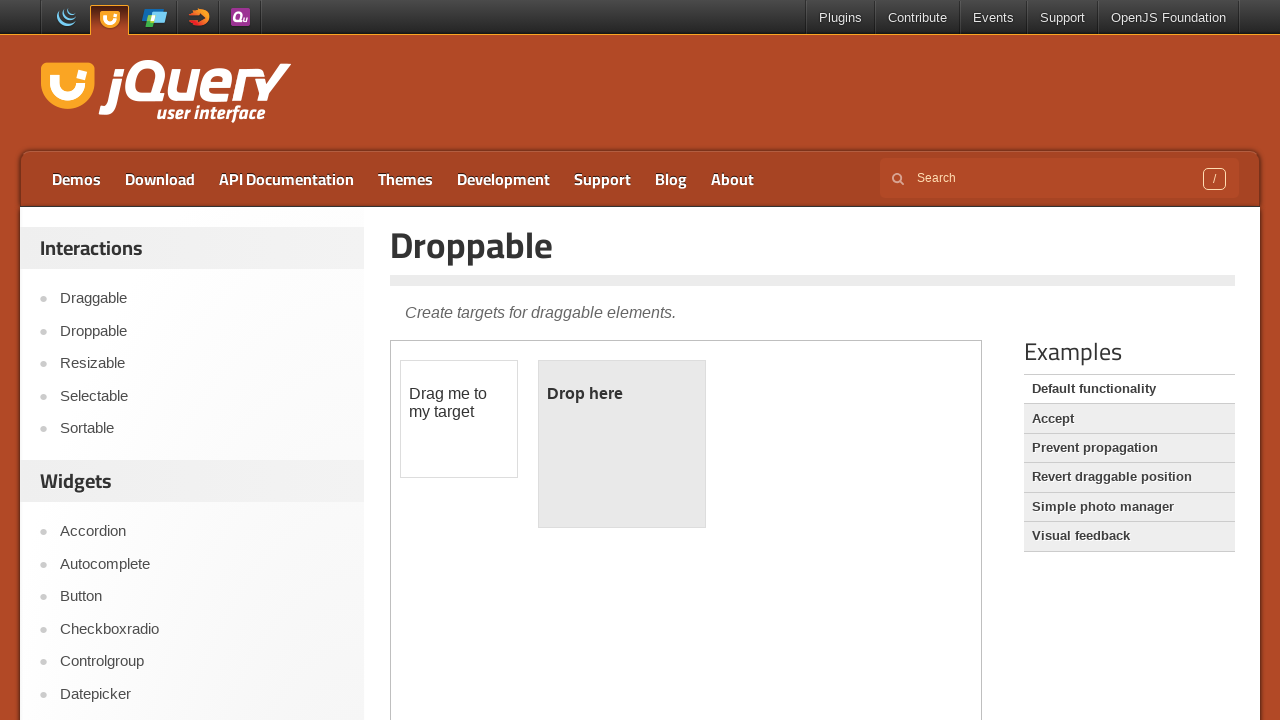

Located demo iframe
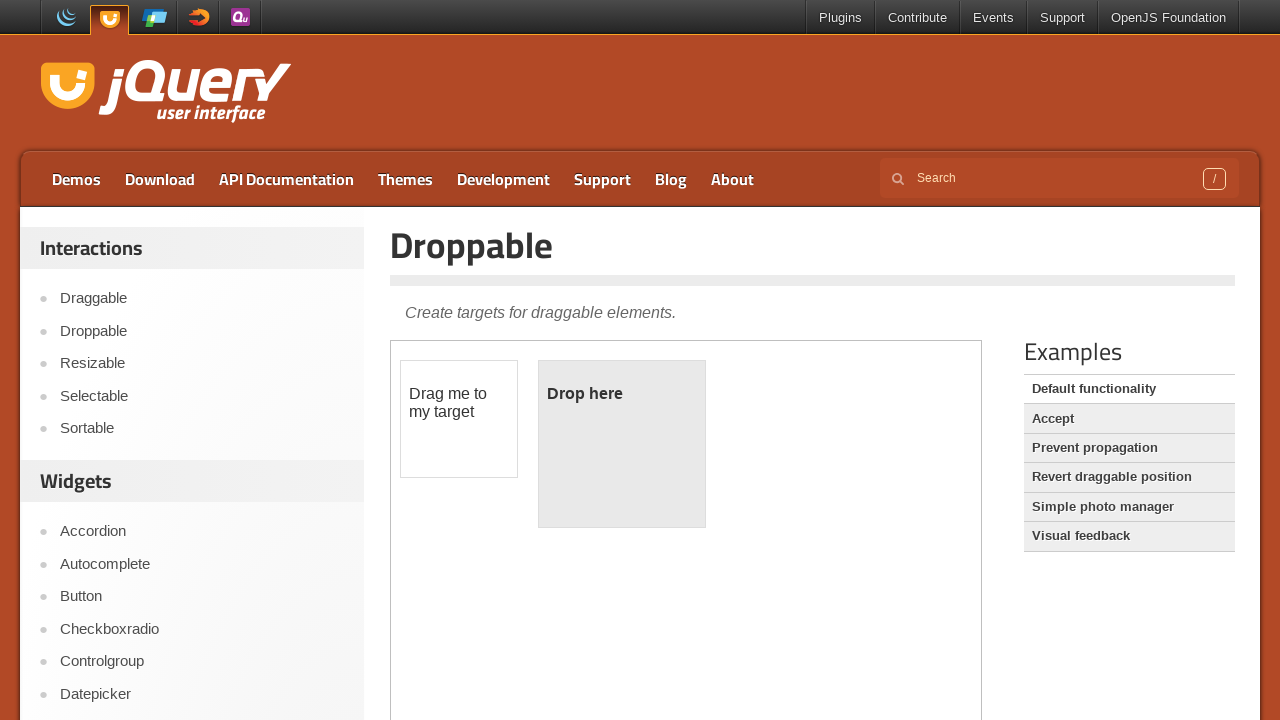

Located draggable element
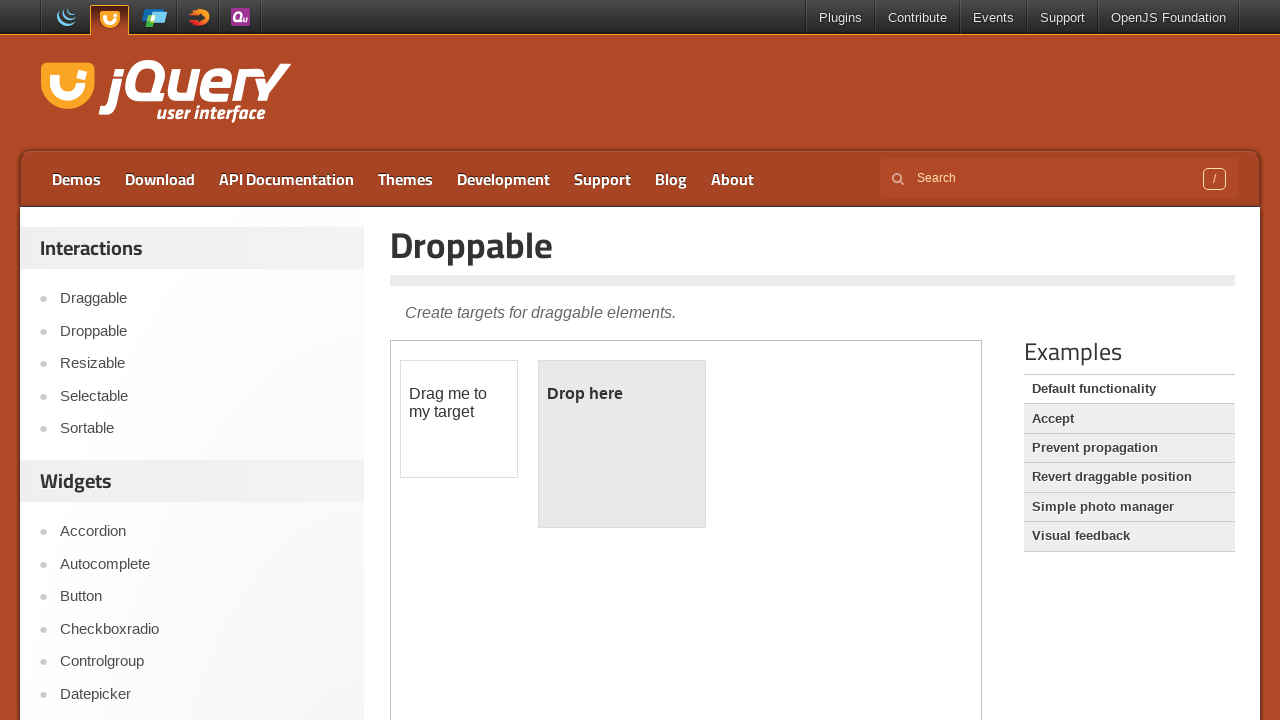

Located droppable target element
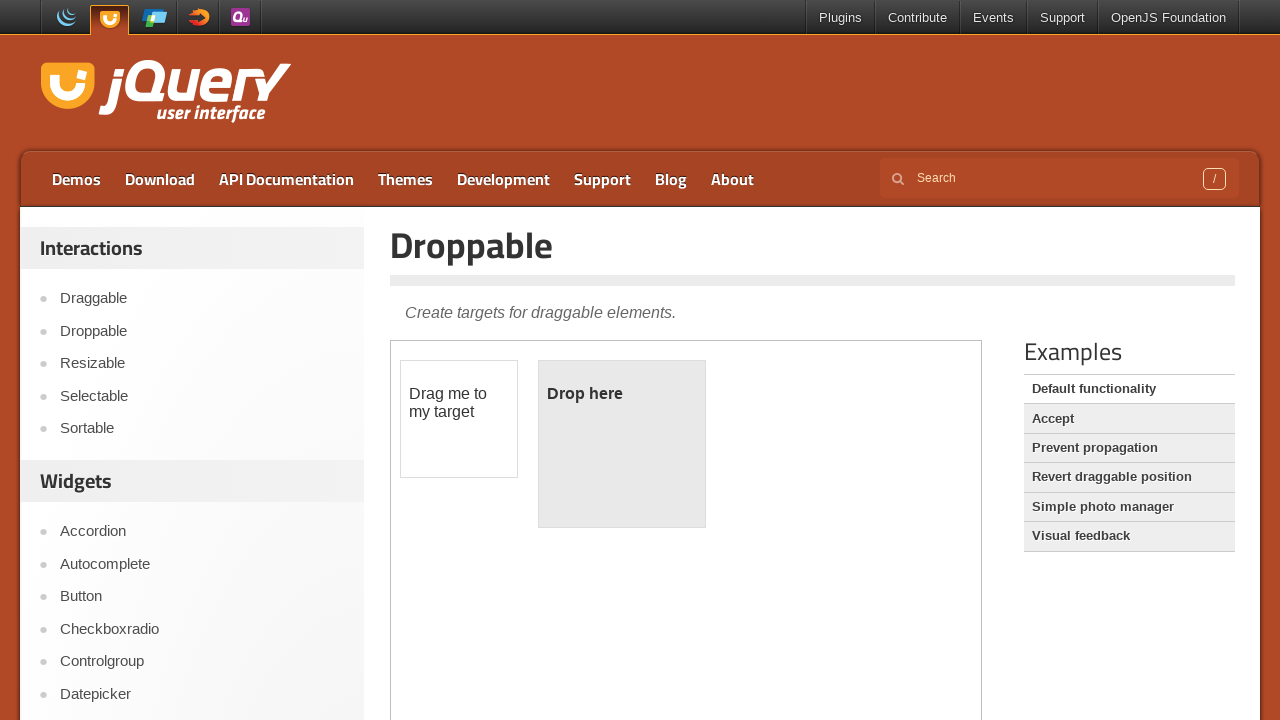

Dragged element onto drop target at (622, 444)
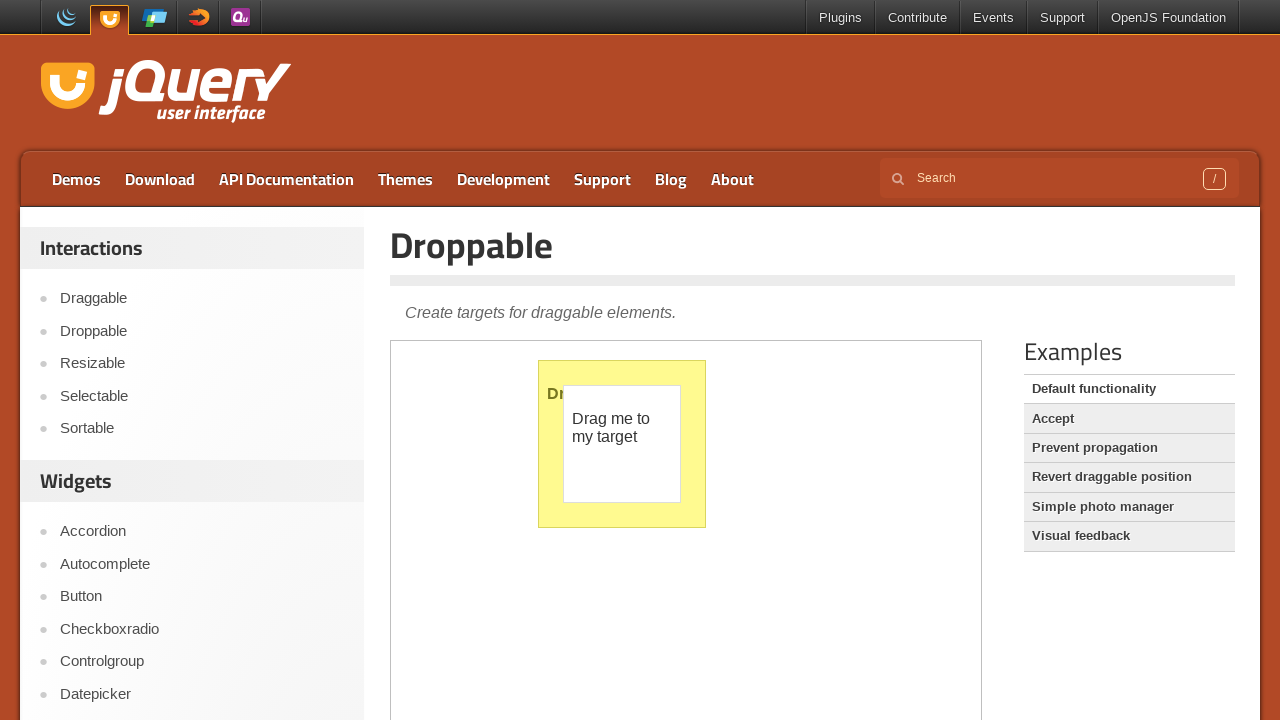

Verified drop was successful - droppable element changed text to 'Dropped!'
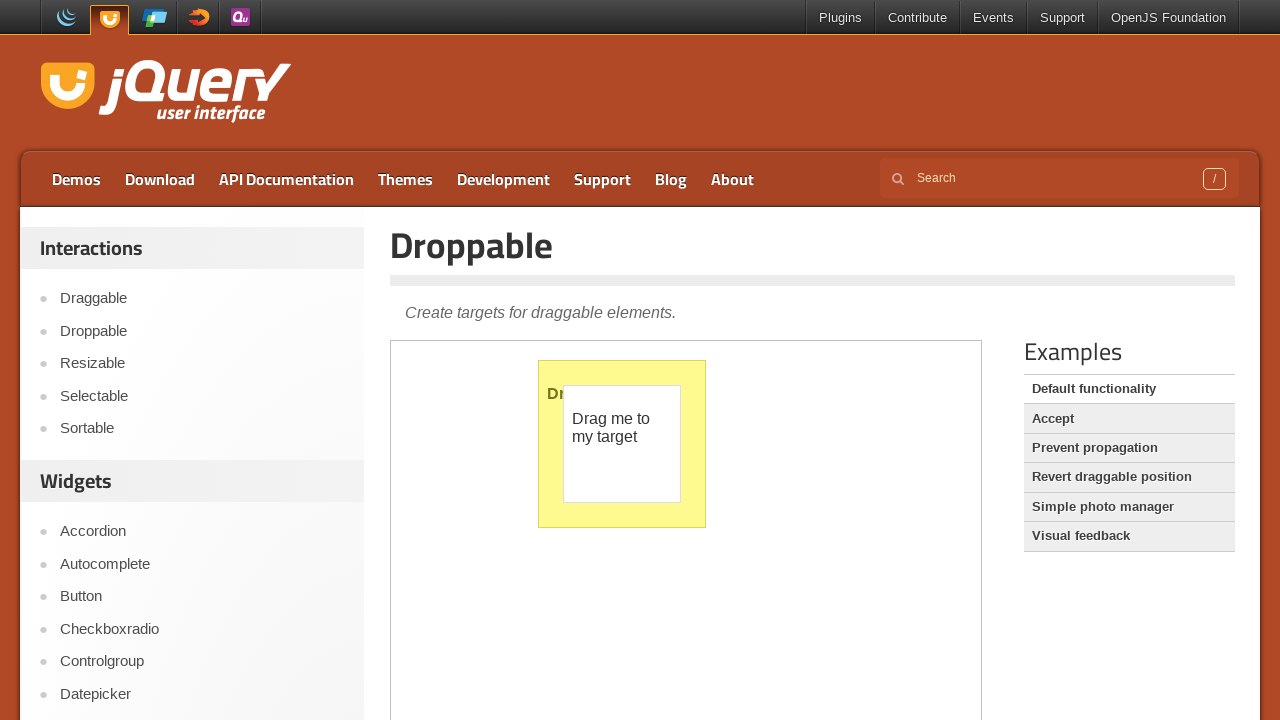

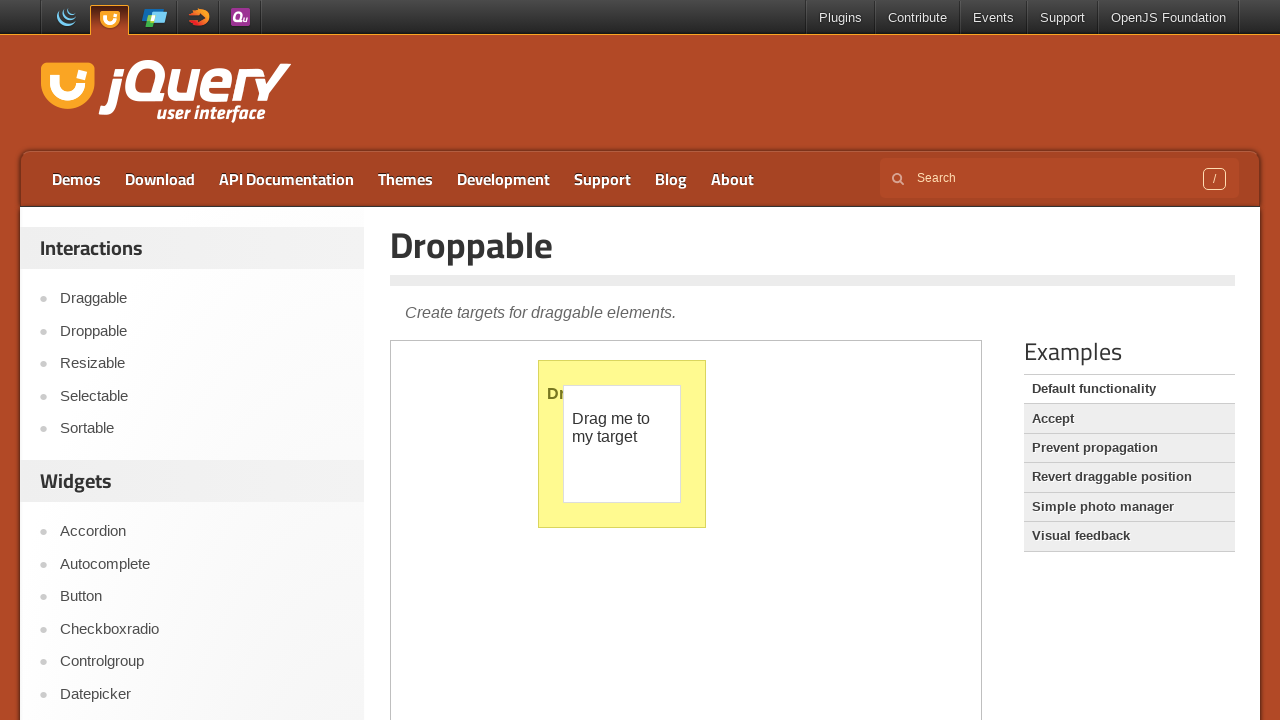